Tests clicking the Food demo button triggers a demo response

Starting URL: https://neuronpedia.org/gemma-scope#microscope

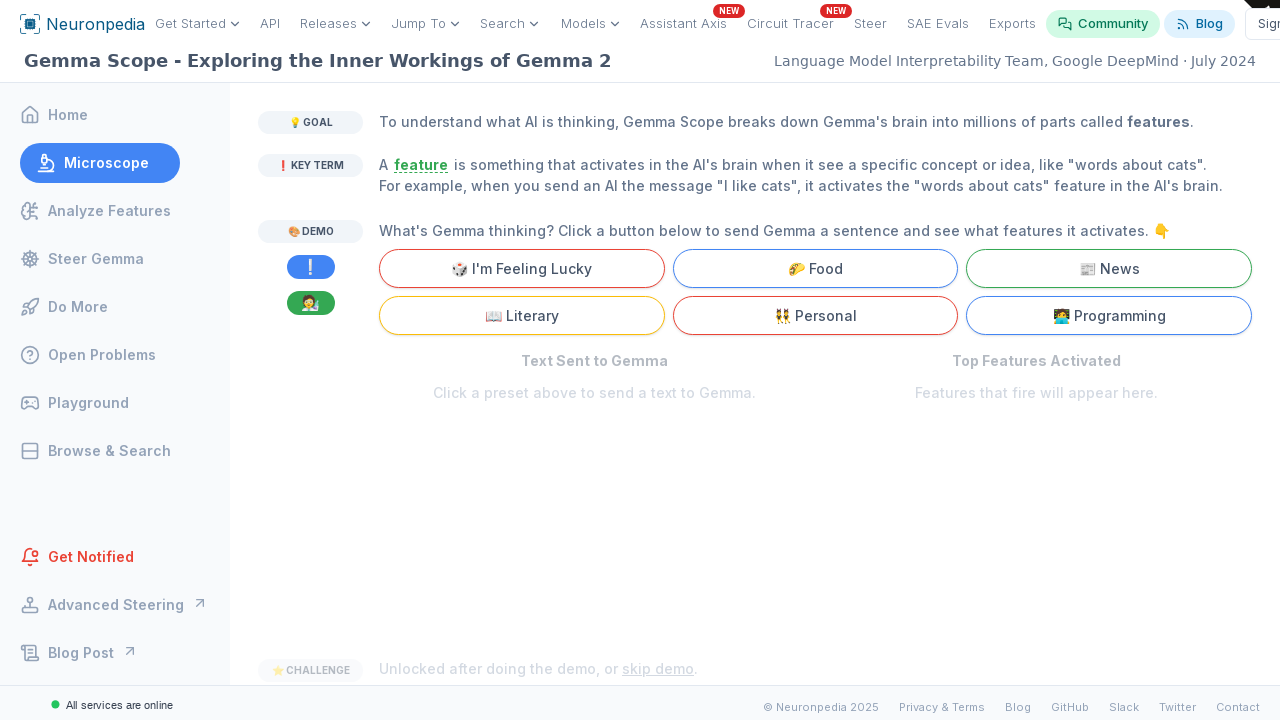

Clicked Food demo button at (815, 268) on internal:text="Food"i
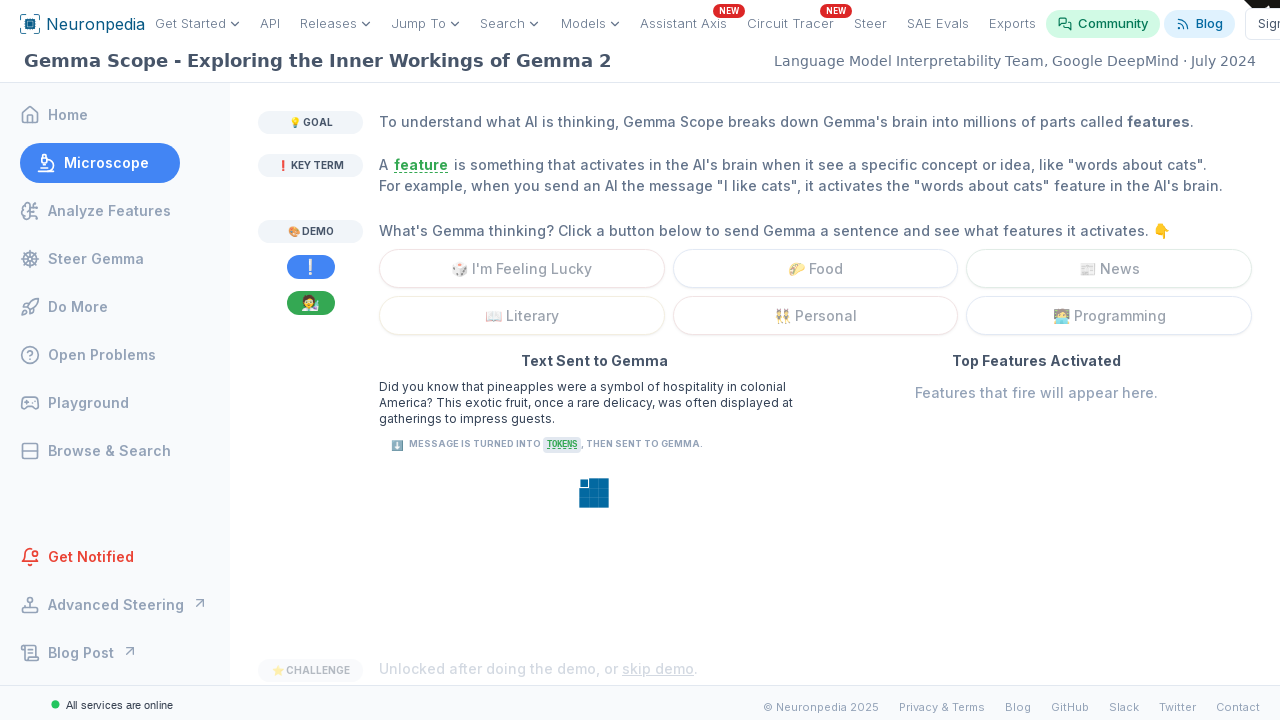

Demo response loaded - placeholder text disappeared
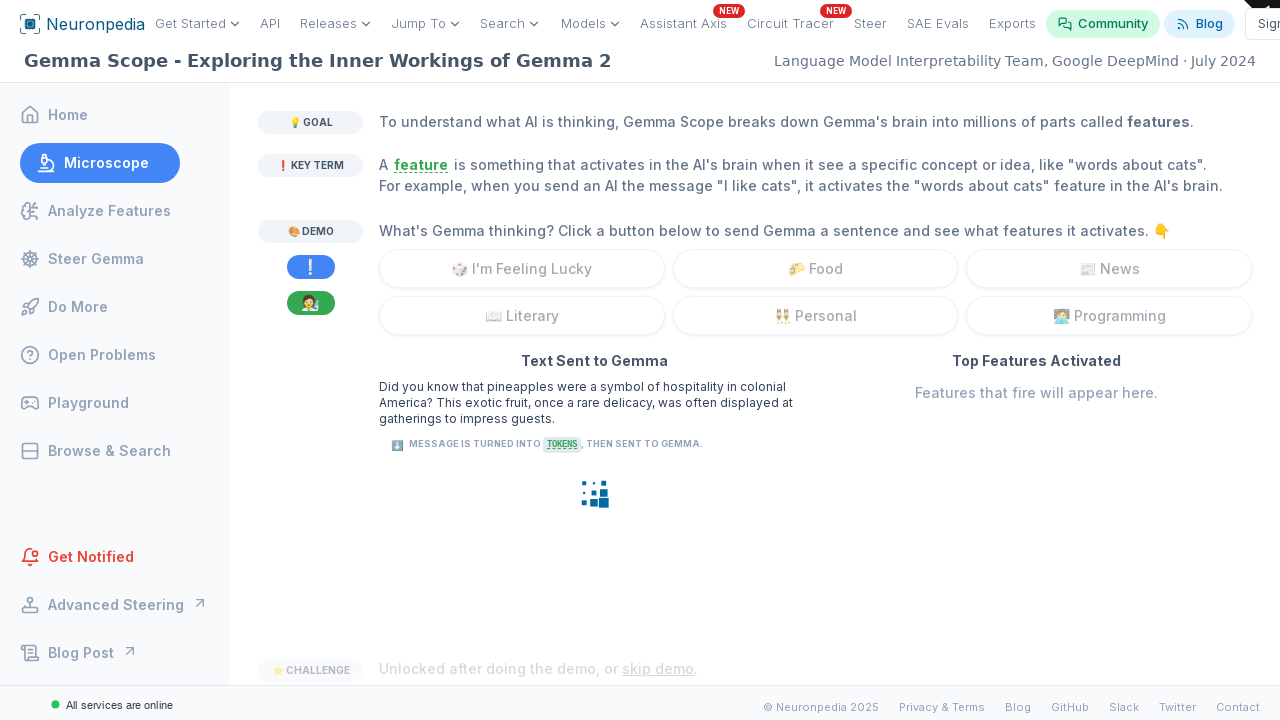

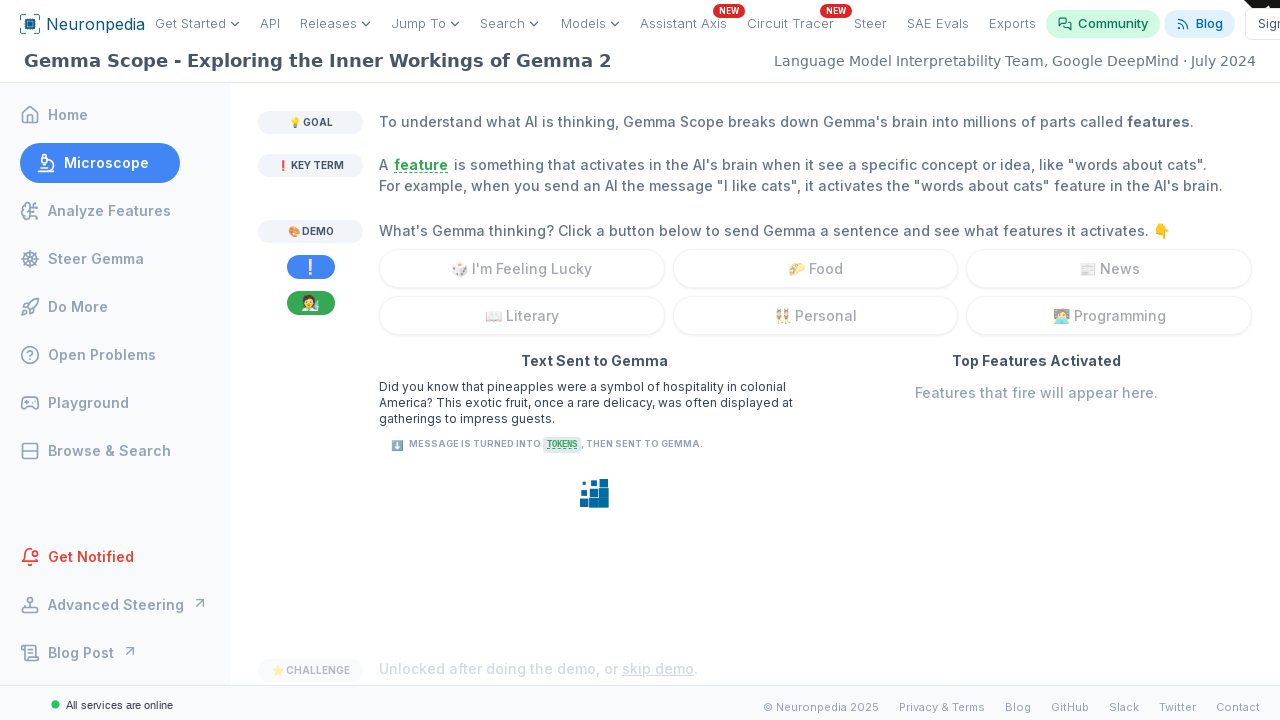